Tests error handling by navigating to a non-existent page on ZipRecruiter and verifying the page still loads gracefully.

Starting URL: https://www.ziprecruiter.com/non-existent-page

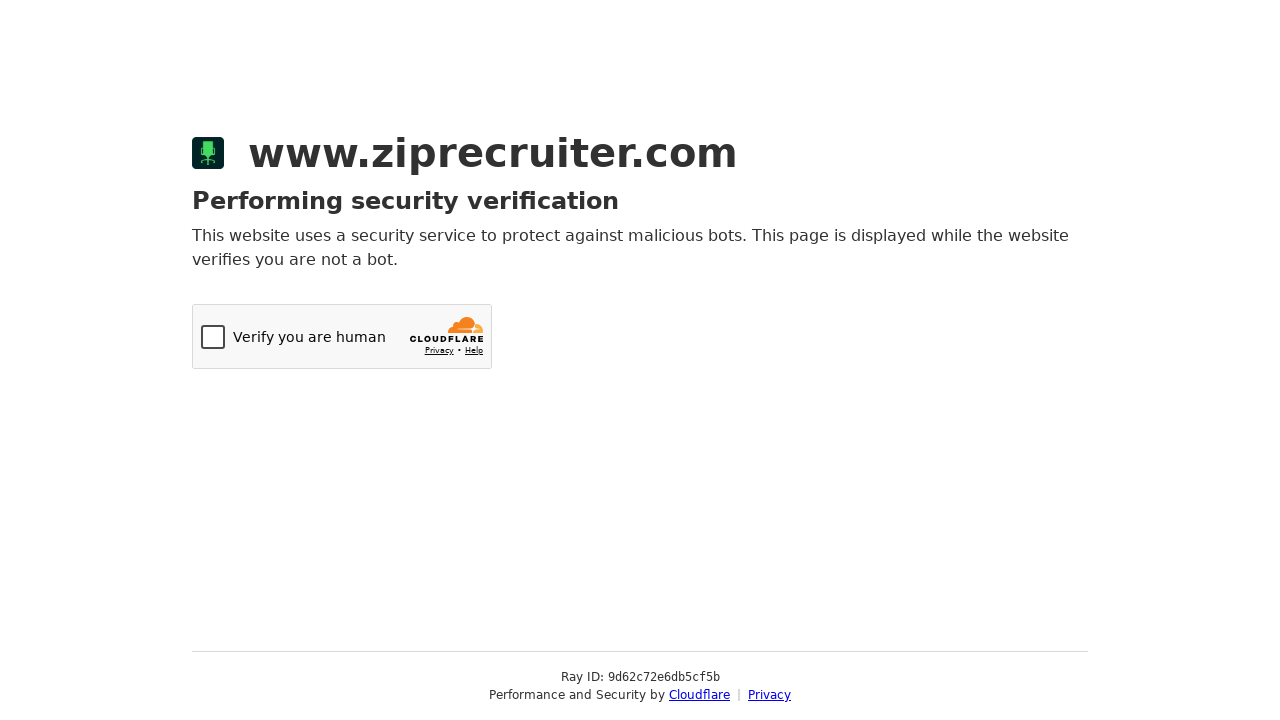

Navigated to non-existent page on ZipRecruiter
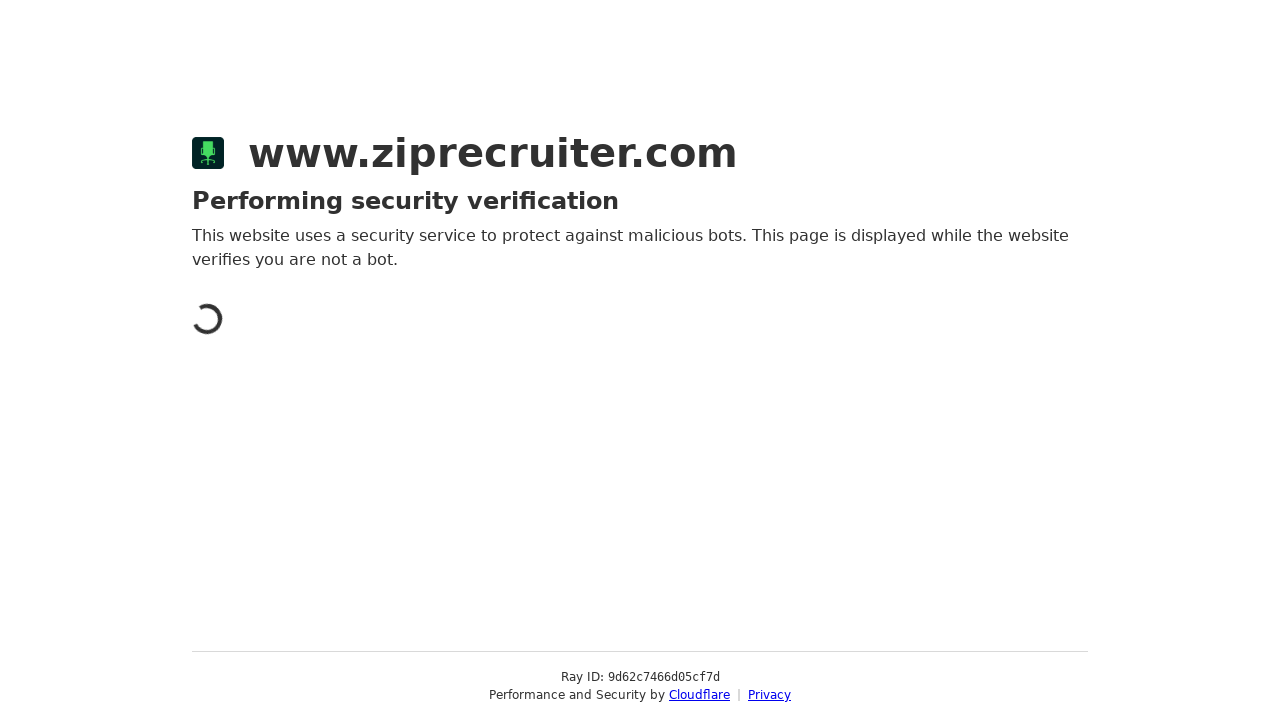

Retrieved page title from non-existent page
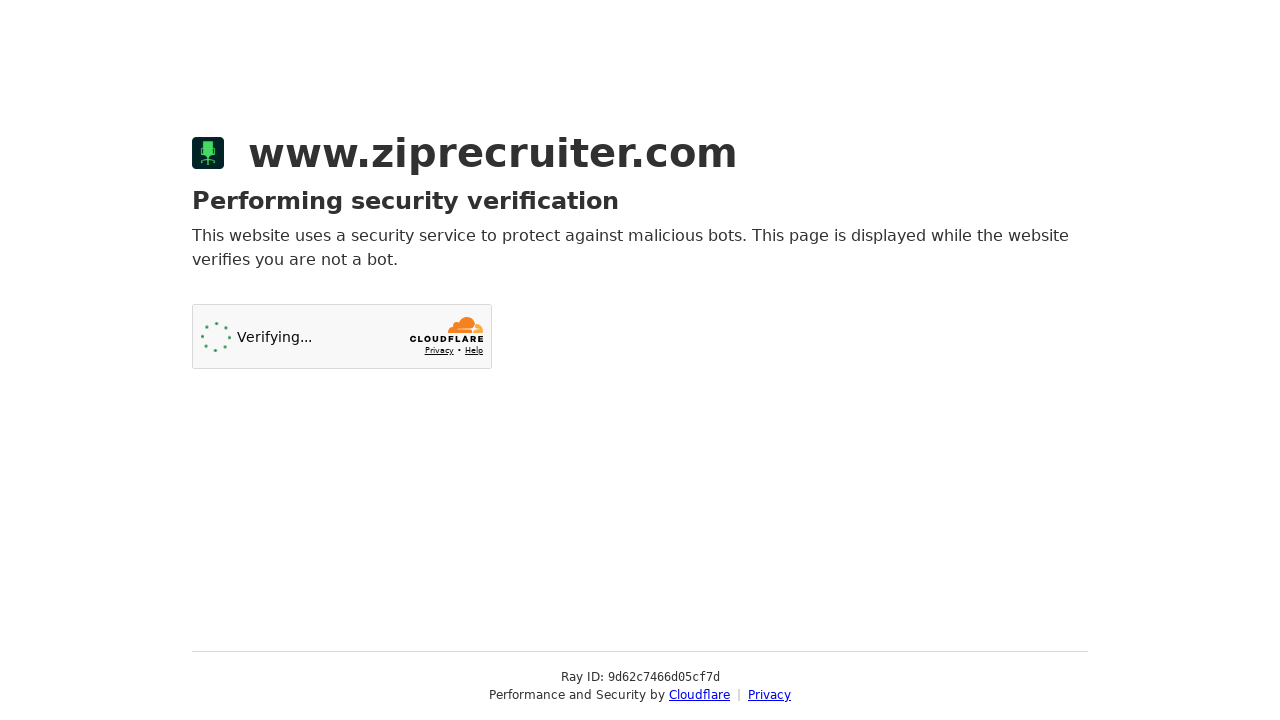

Retrieved current URL
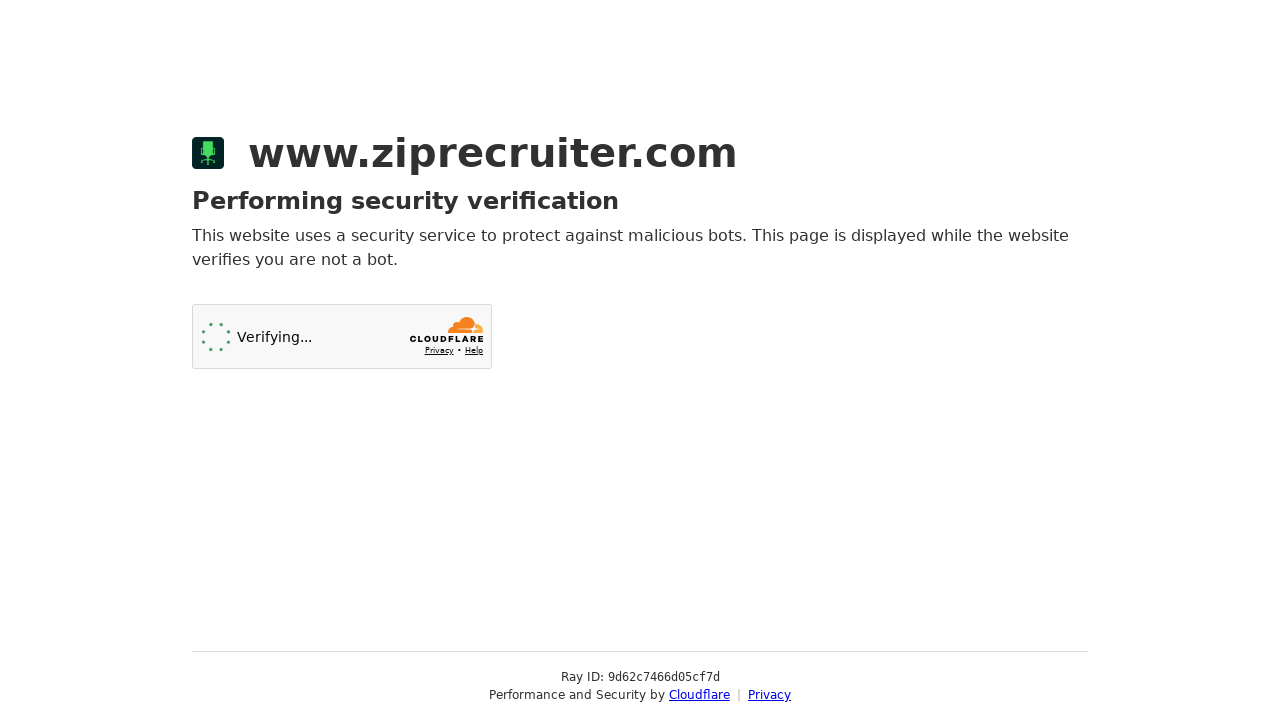

Verified page title is not None for non-existent page
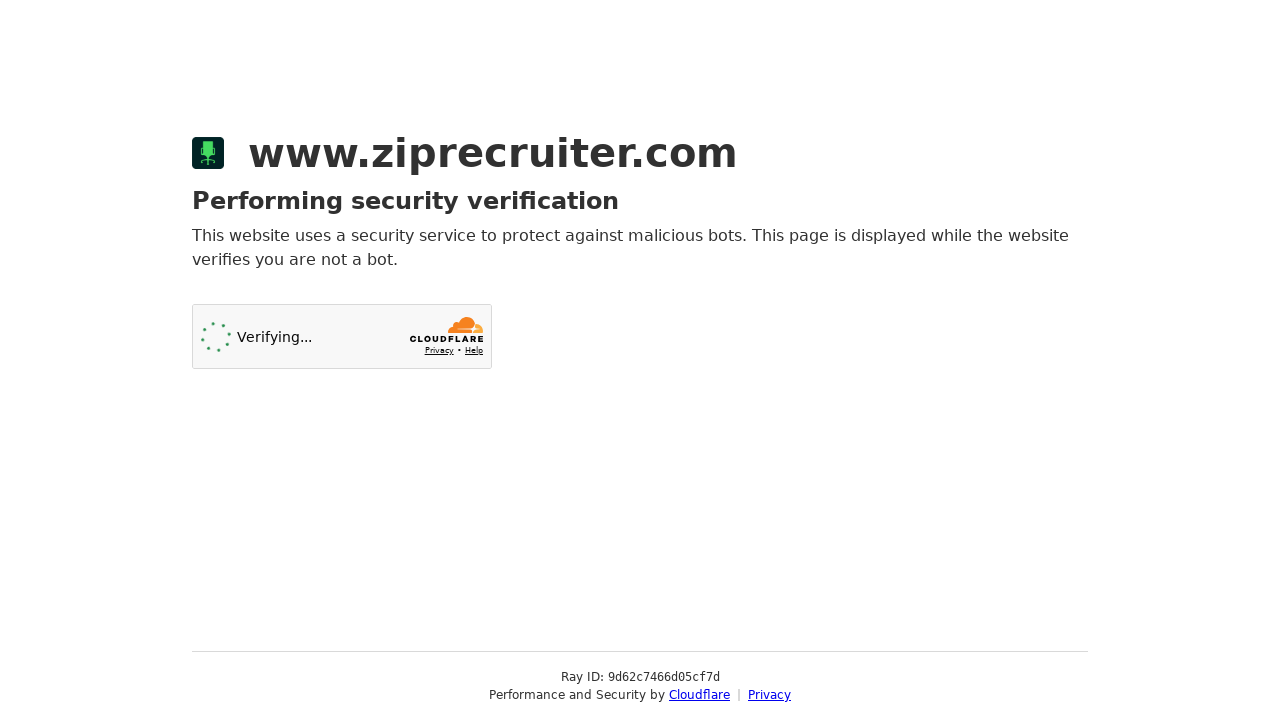

Verified current URL remains on ZipRecruiter domain
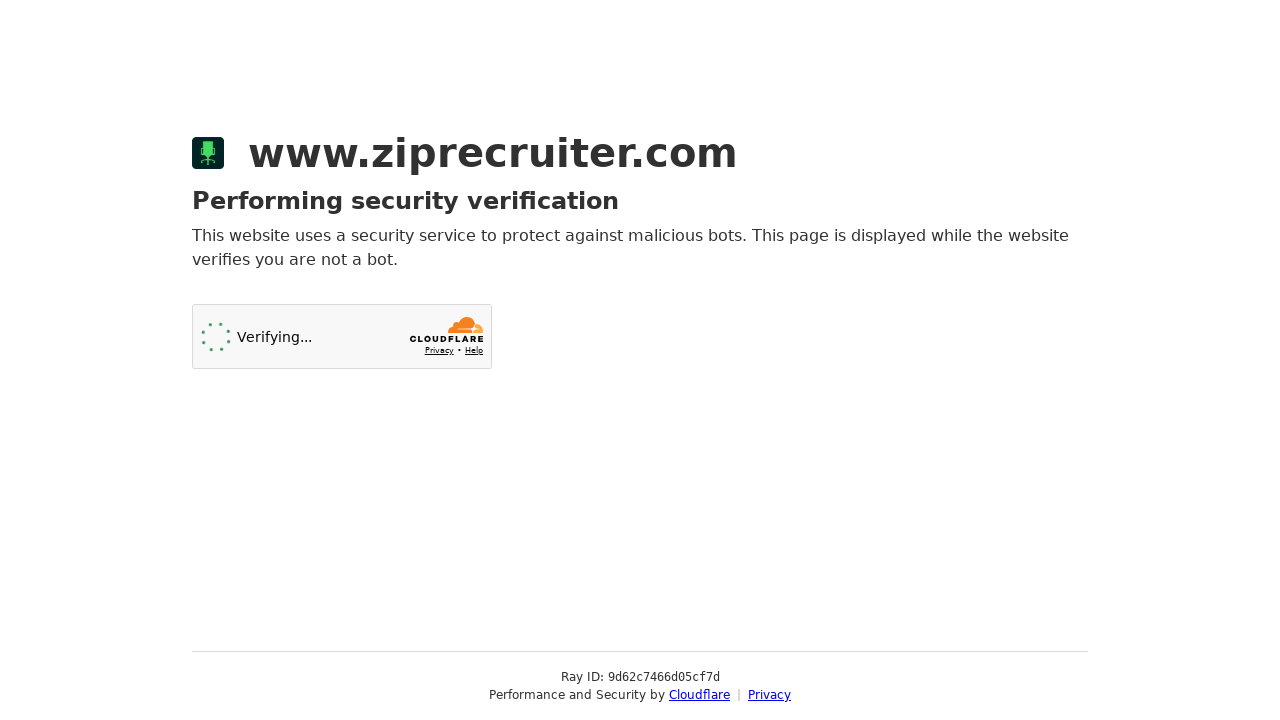

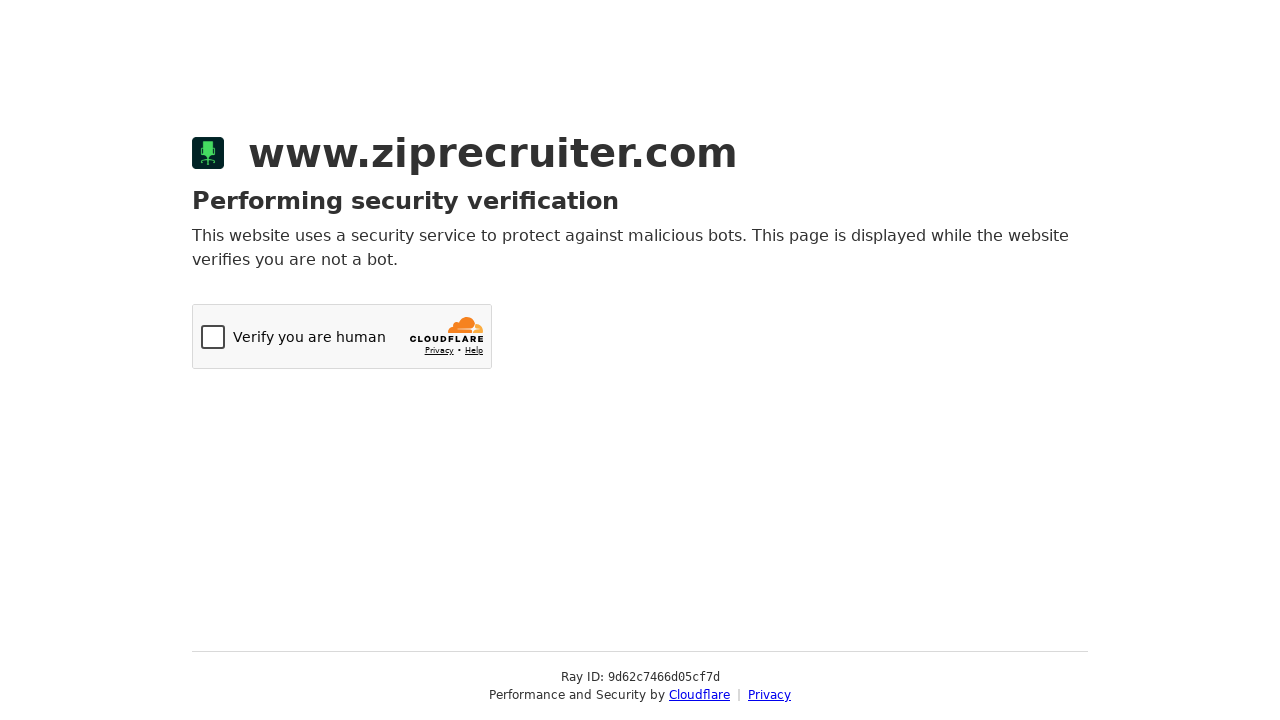